Navigates to Buttons section and performs double-click, right-click, and regular click actions on different buttons.

Starting URL: https://demoqa.com/text-box

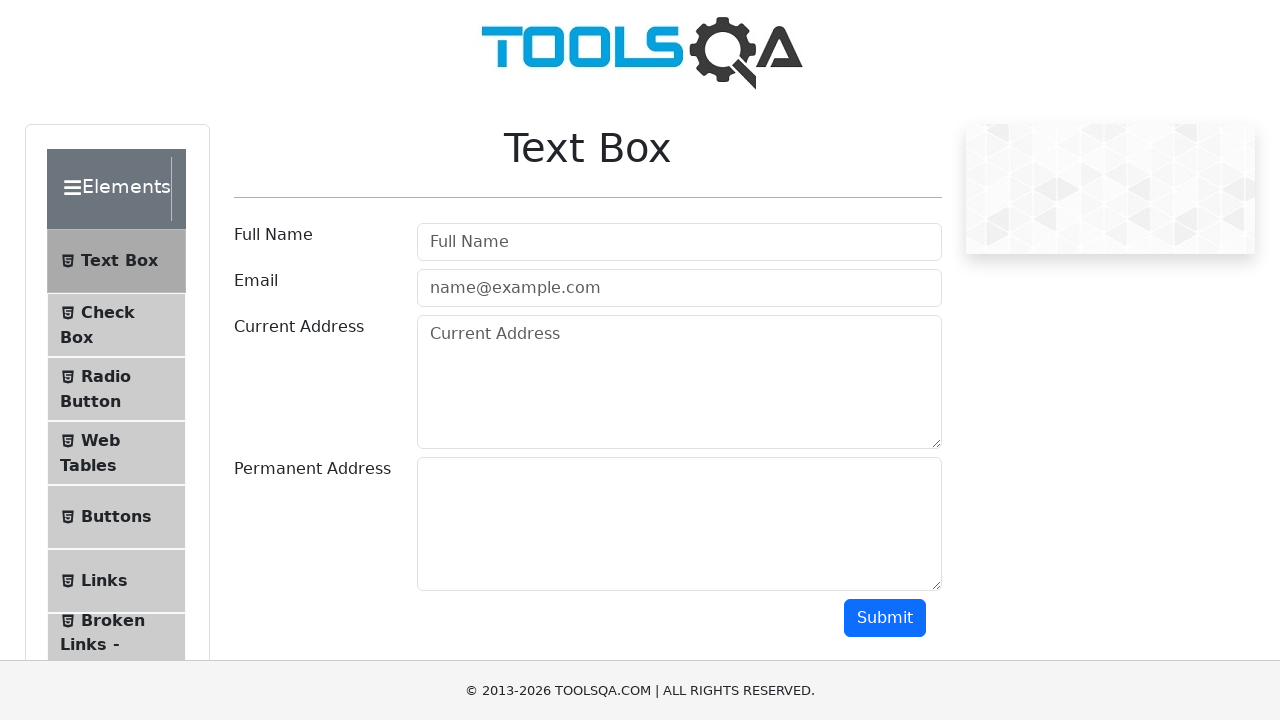

Clicked on Buttons menu item at (116, 517) on xpath=//span[@class='text' and text()='Buttons']
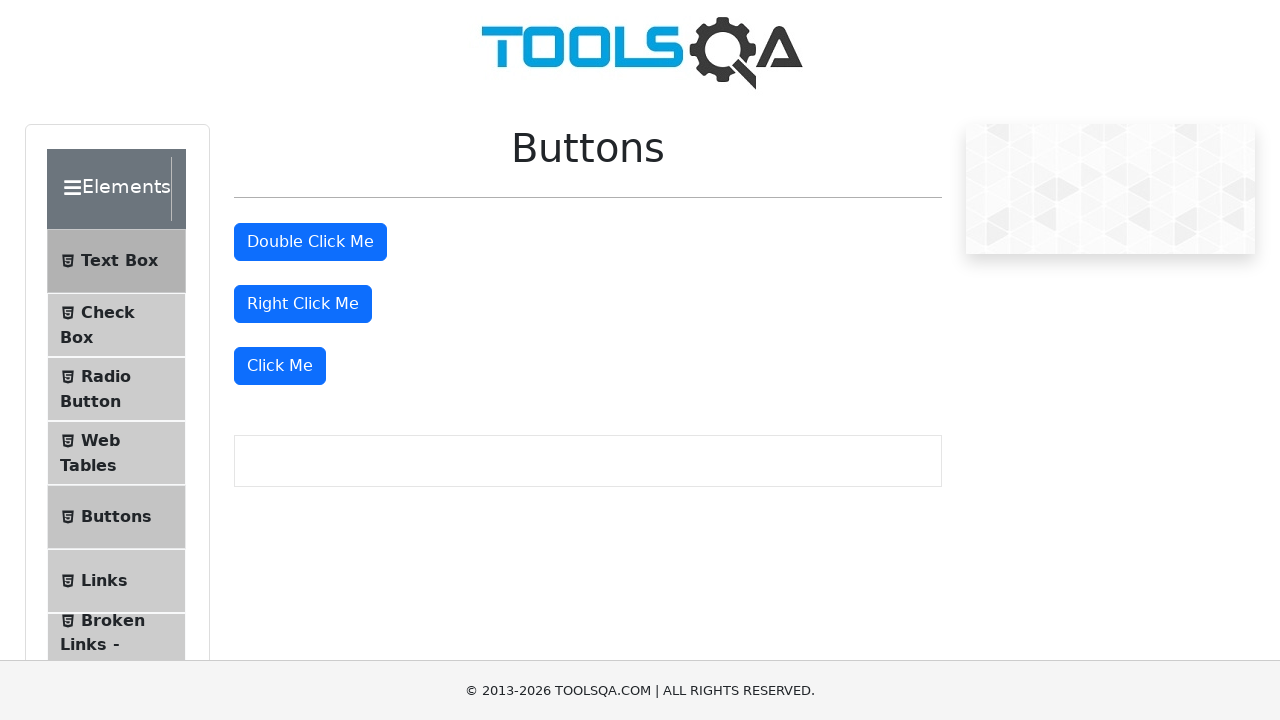

Double-clicked the Double Click Me button at (310, 242) on xpath=//button[text()="Double Click Me"]
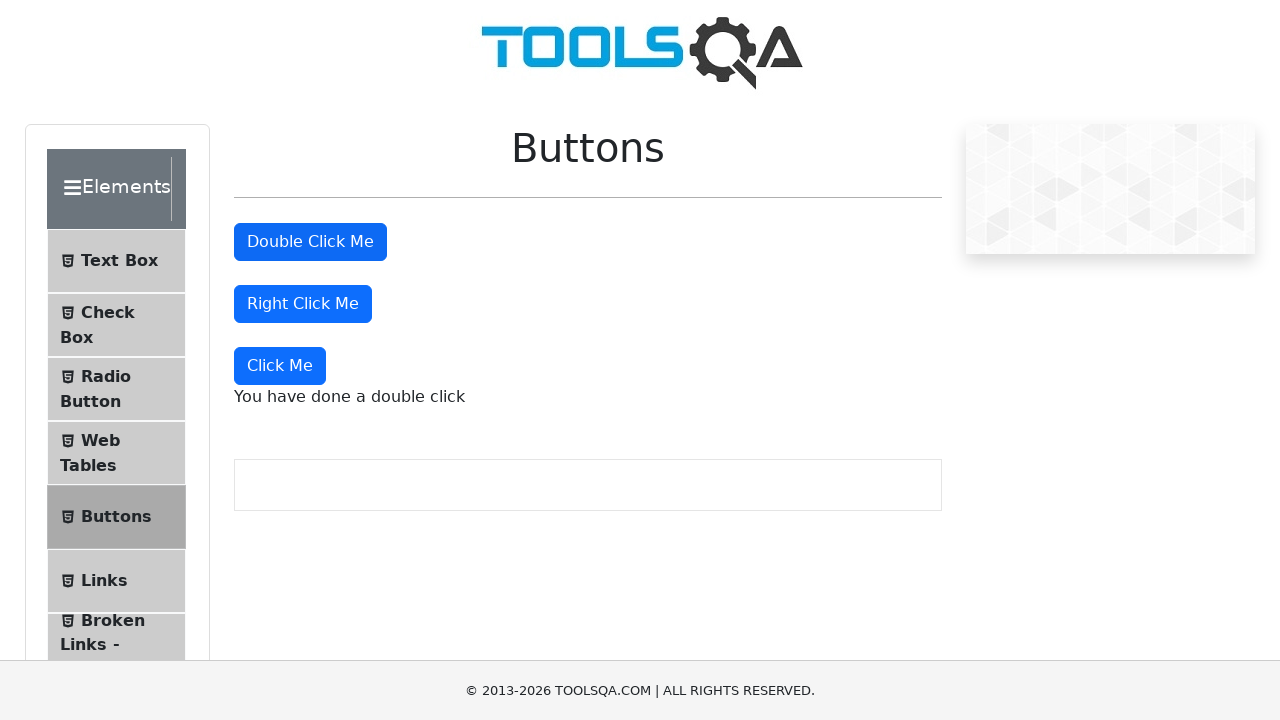

Right-clicked the Right Click Me button at (303, 304) on xpath=//button[text()="Right Click Me"]
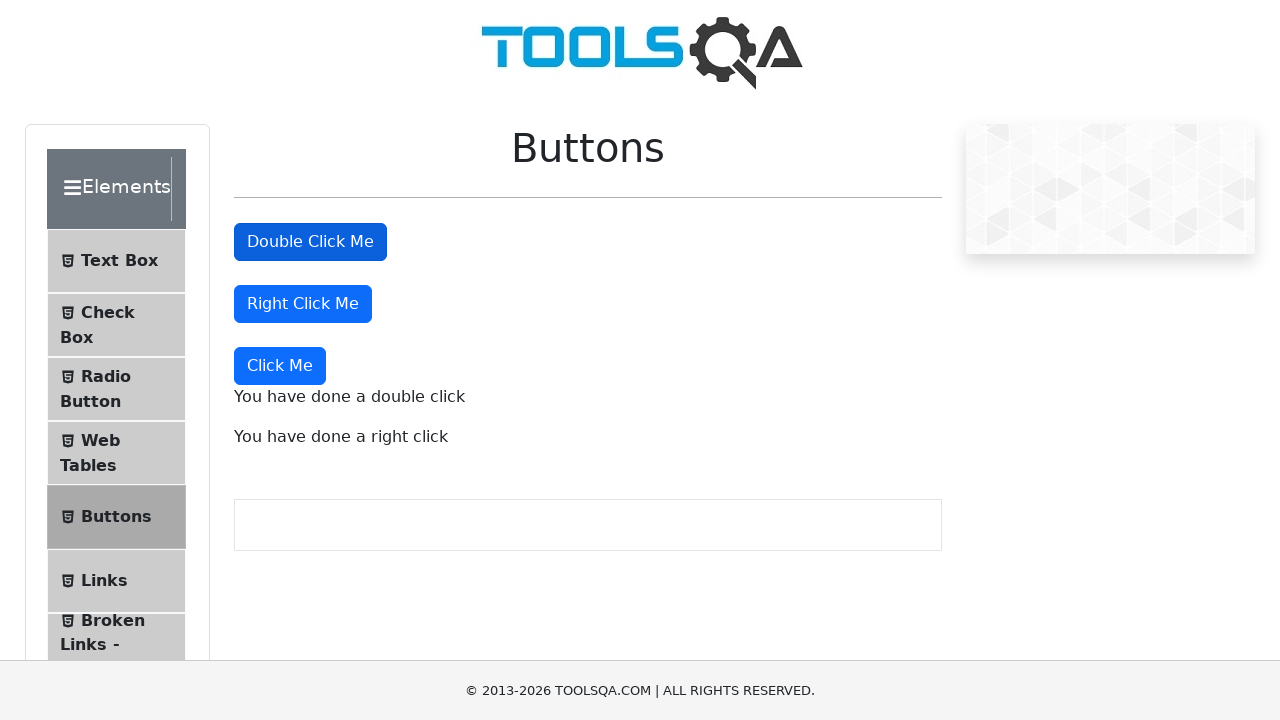

Clicked the Click Me button at (280, 366) on xpath=//button[text()="Click Me"]
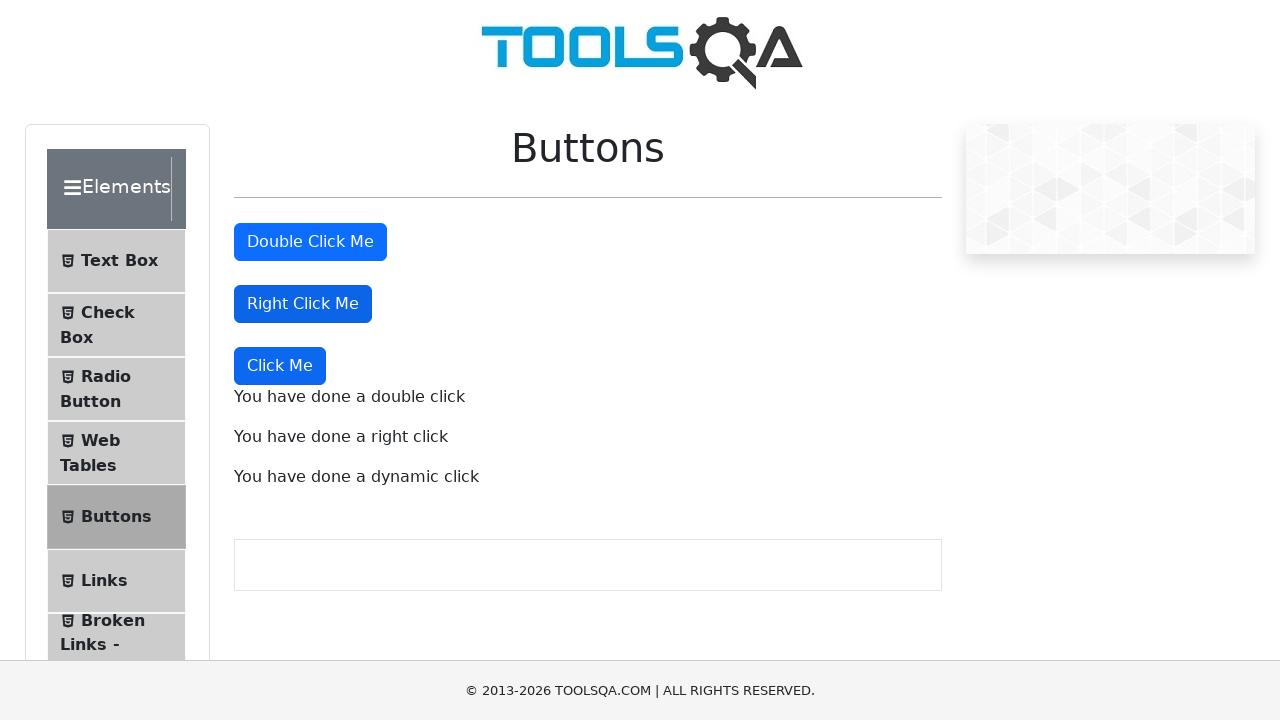

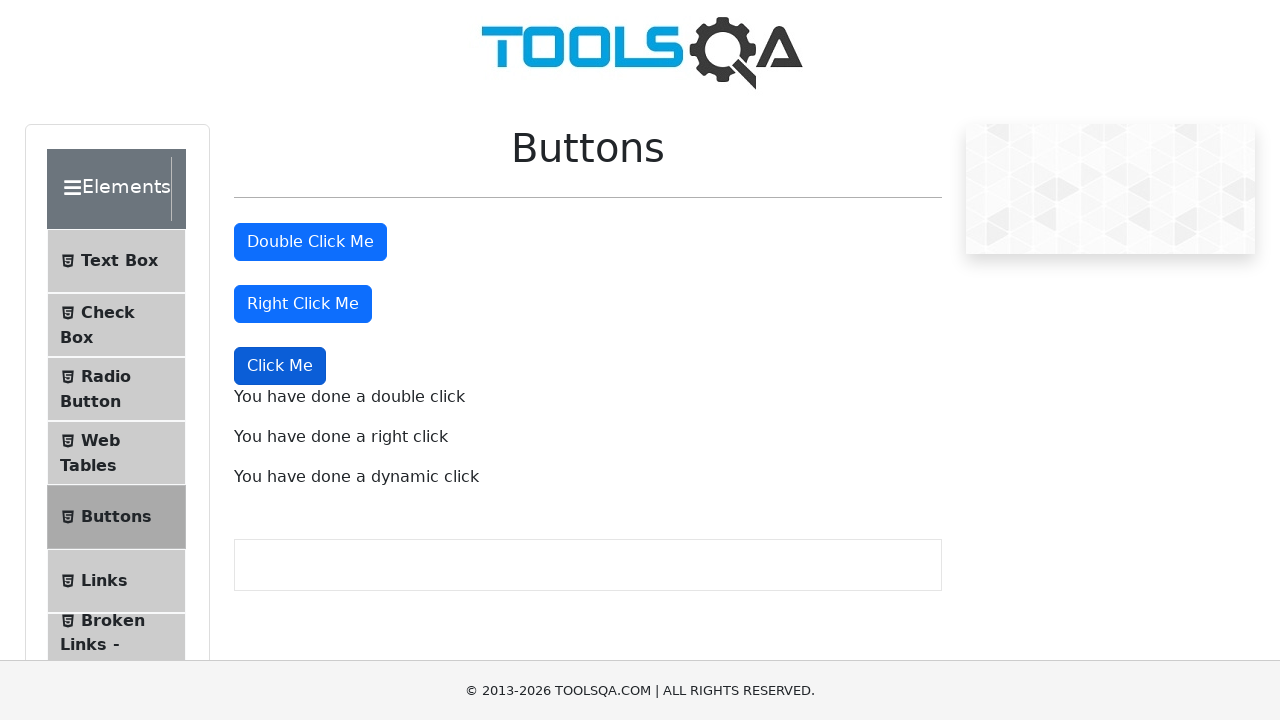